Tests selecting multiple values from a multi-select dropdown by holding Control key and clicking multiple options within an iframe.

Starting URL: https://www.w3schools.com/tags/tryit.asp?filename=tryhtml_select_multiple

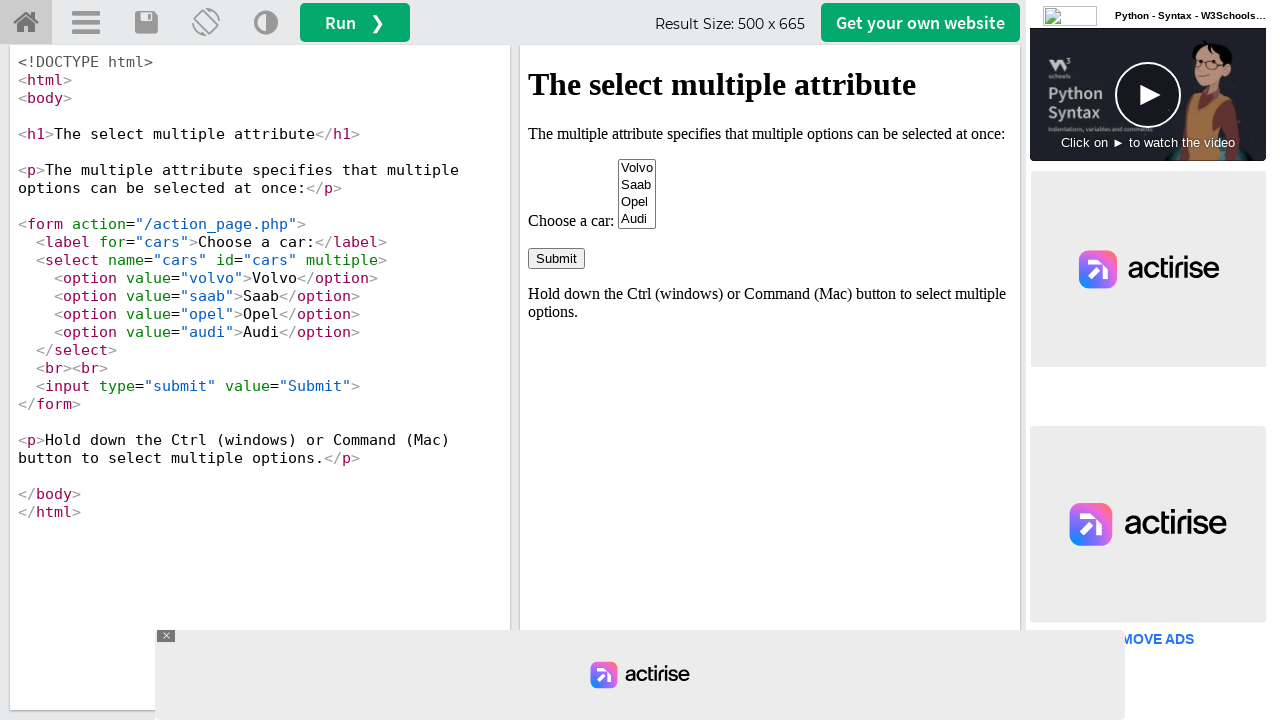

Located iframe with id 'iframeResult'
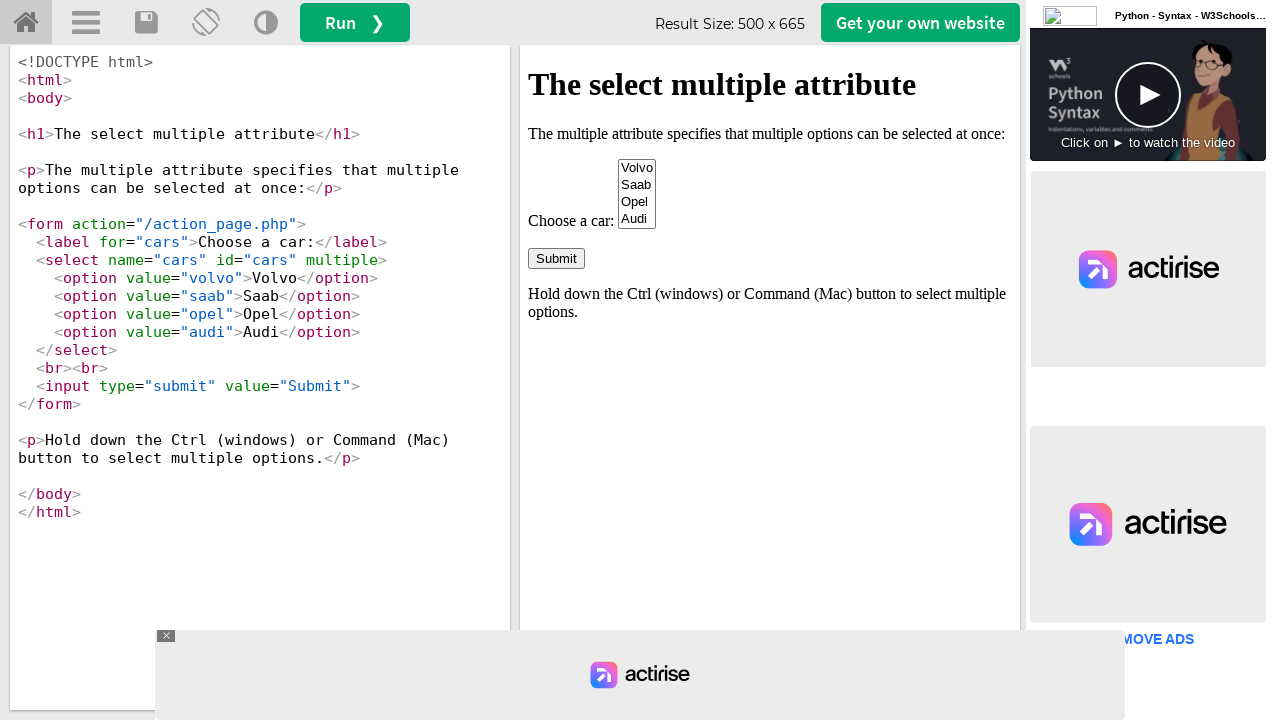

Located multi-select dropdown with name 'cars'
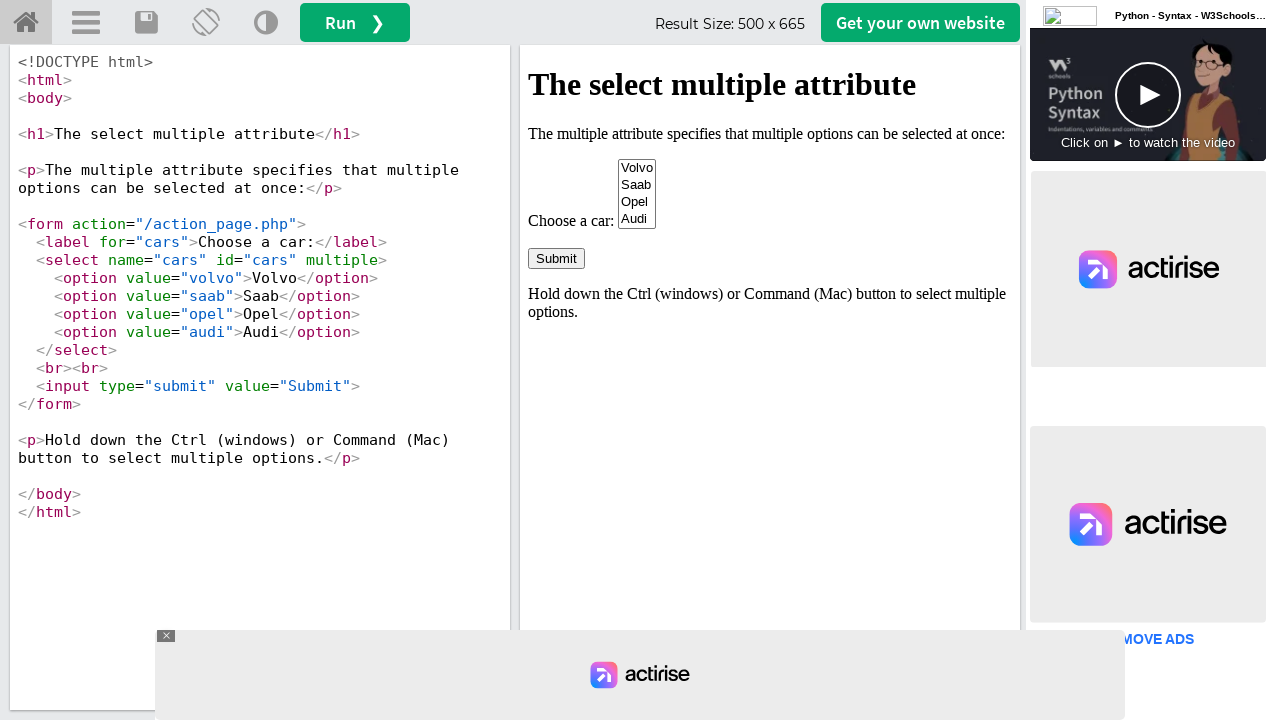

Selected multiple options from dropdown: Saab (index 1) and Audi (index 3) on #iframeResult >> internal:control=enter-frame >> select[name='cars']
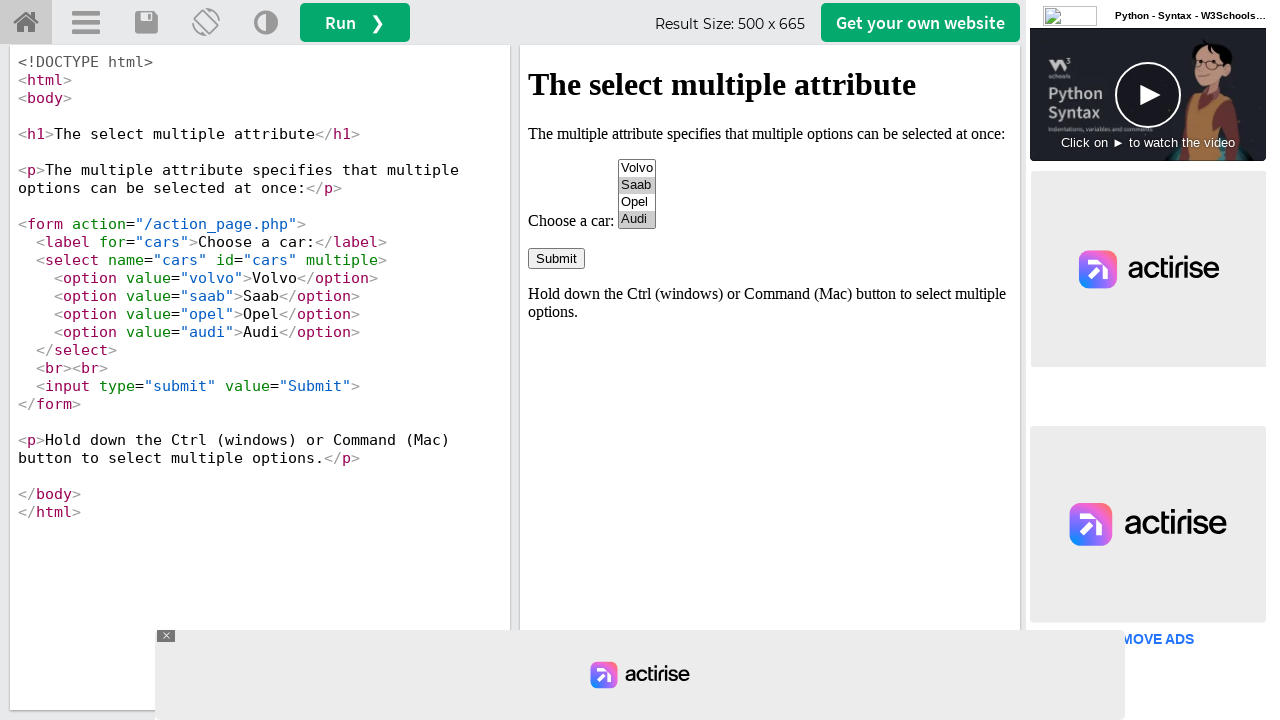

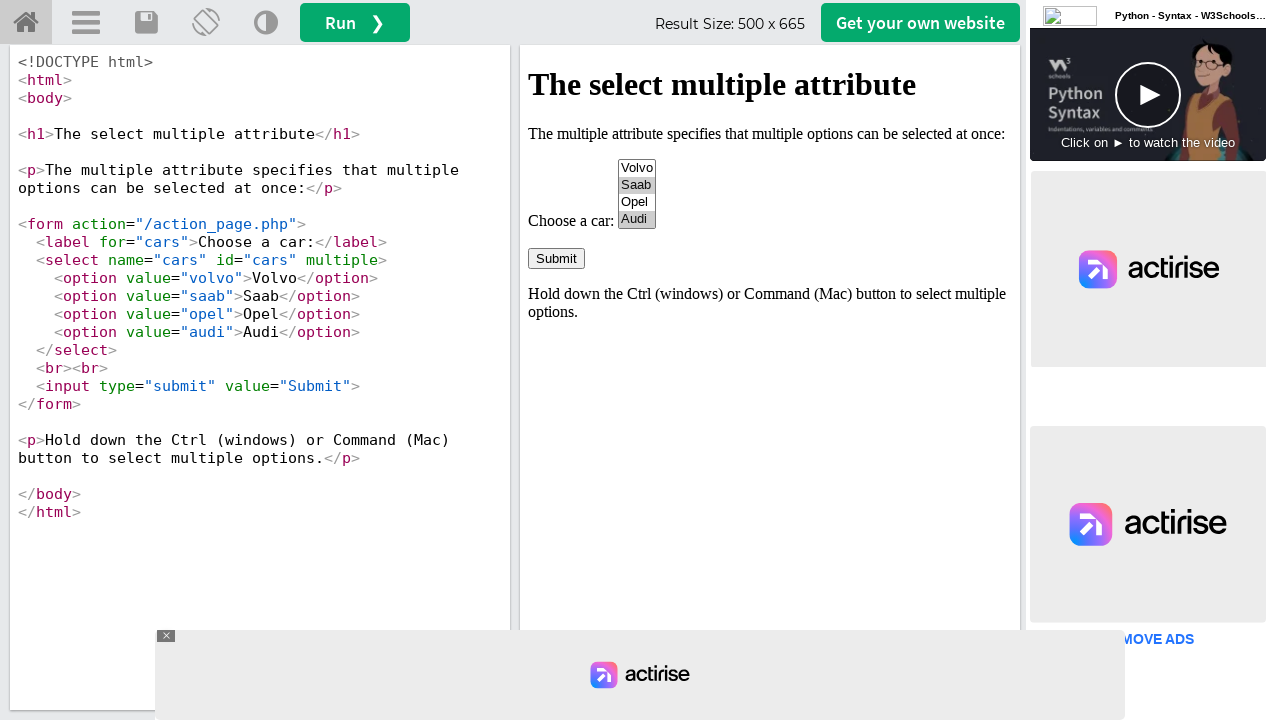